Tests a complete registration form by filling all fields with generated data and verifying successful registration

Starting URL: http://suninjuly.github.io/registration1.html

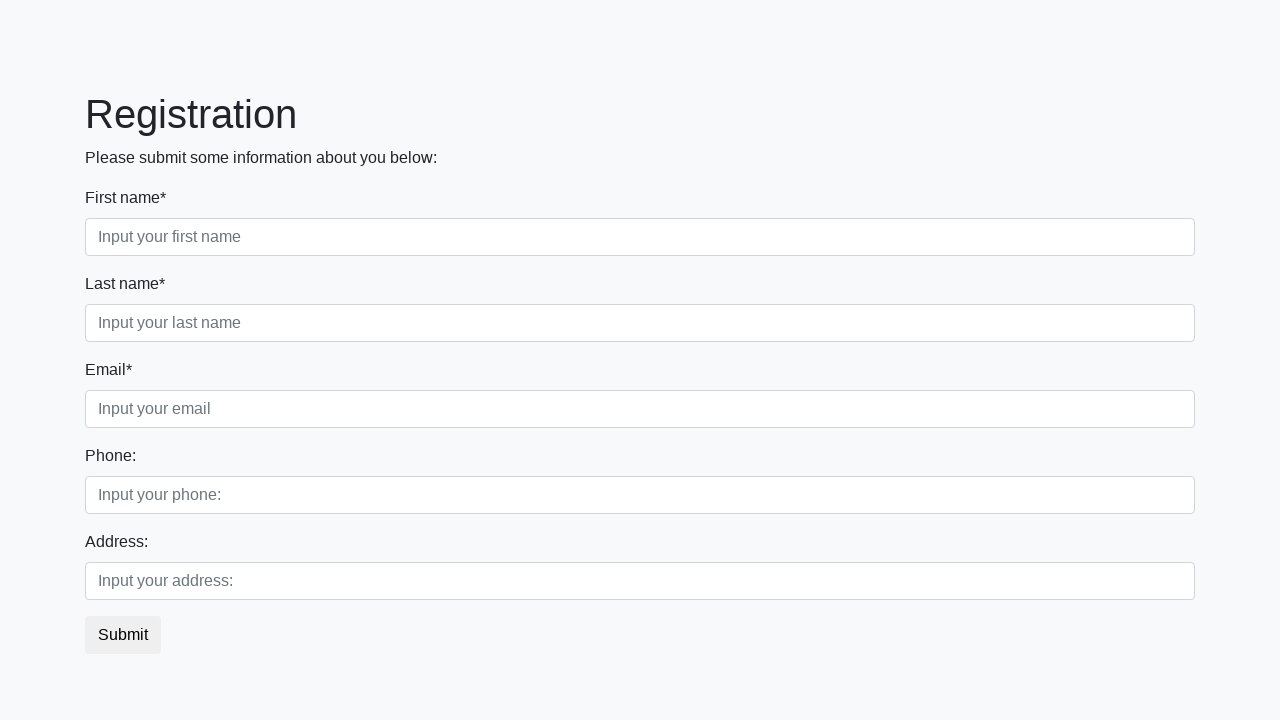

Filled first name field with 'Мария' on xpath=//label[text()='First name*']/following-sibling::input
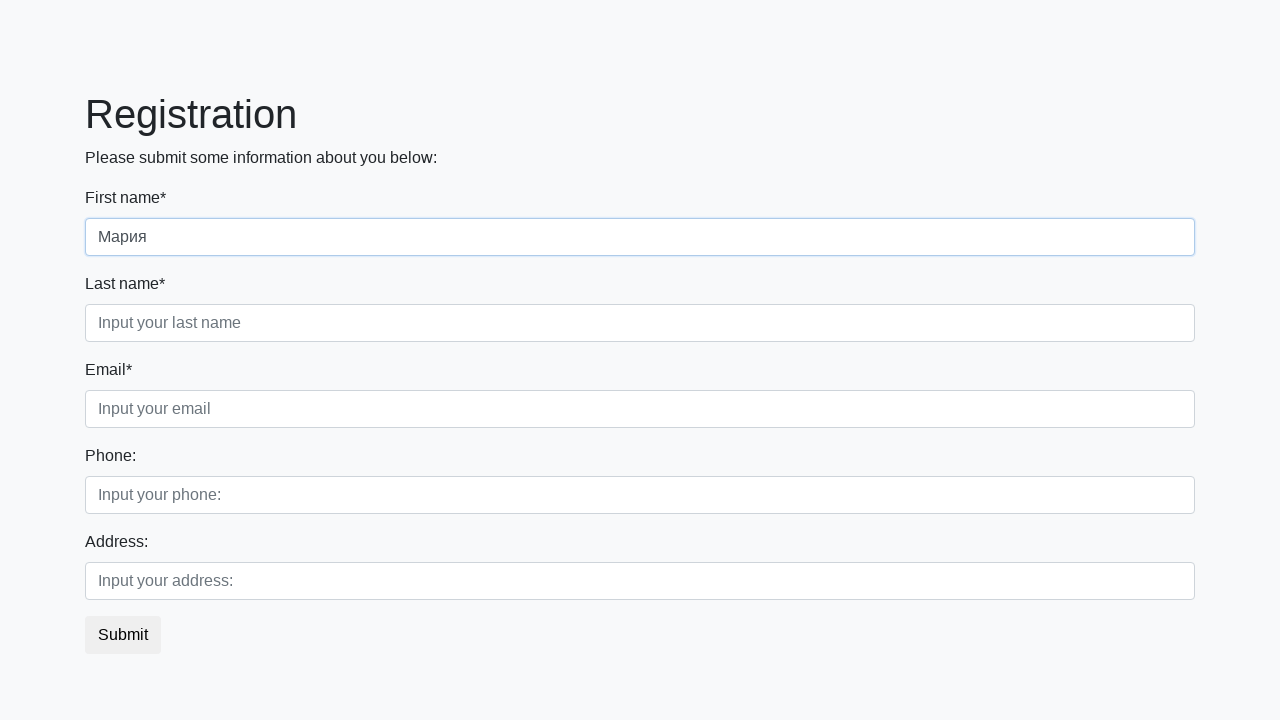

Filled last name field with 'Иванова' on xpath=//label[text()='Last name*']/following-sibling::input
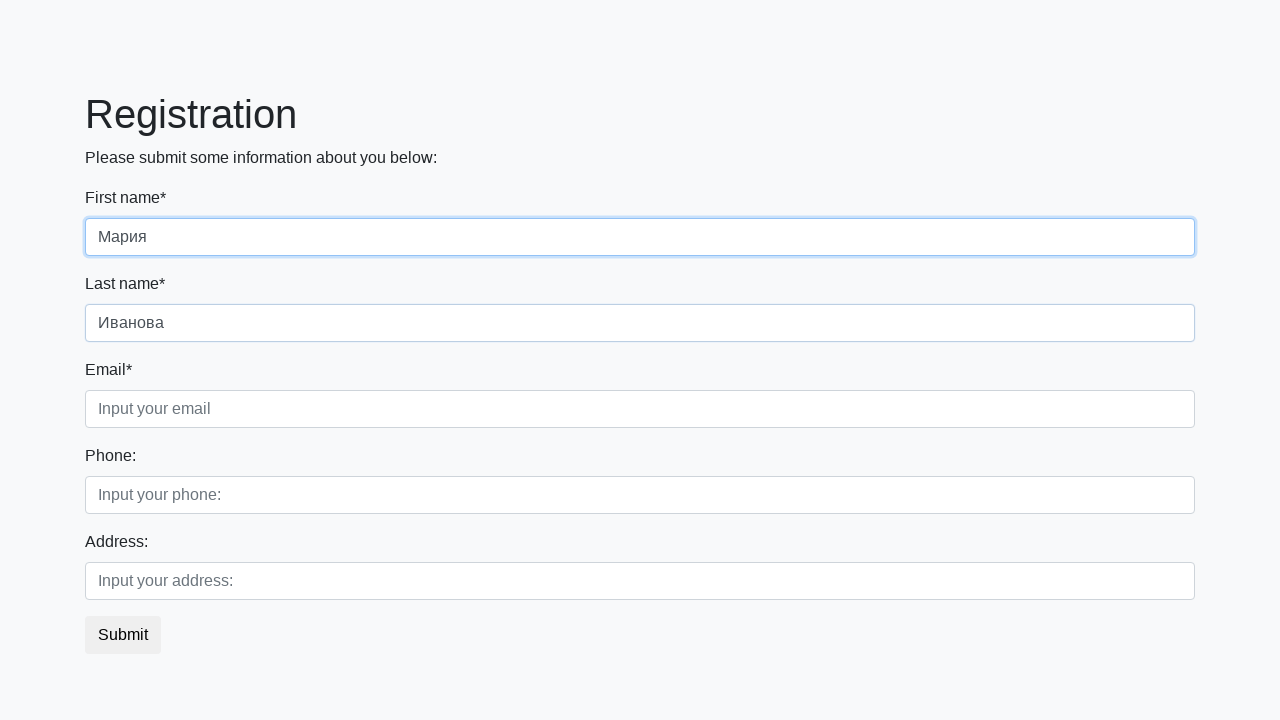

Filled email field with 'maria.ivanova@example.com' on xpath=//label[text()='Email*']/following-sibling::input
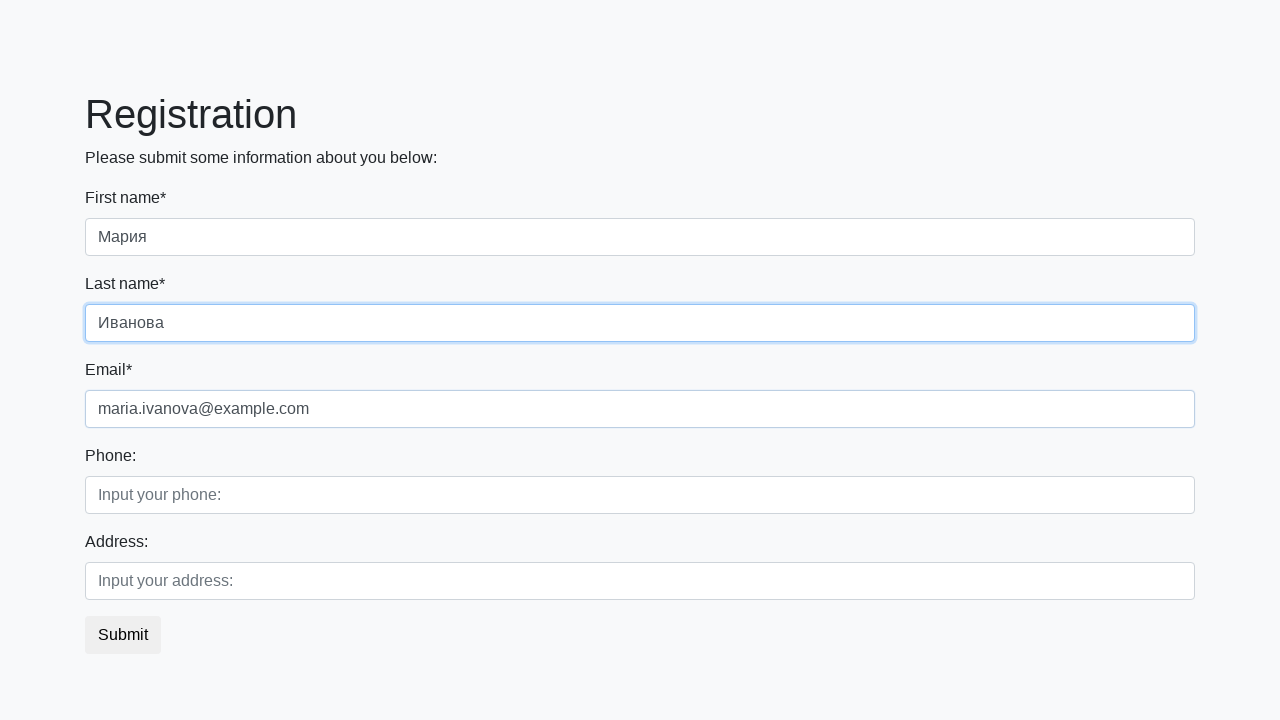

Filled phone field with '+79987654321' on xpath=//label[text()='Phone:']/following-sibling::input
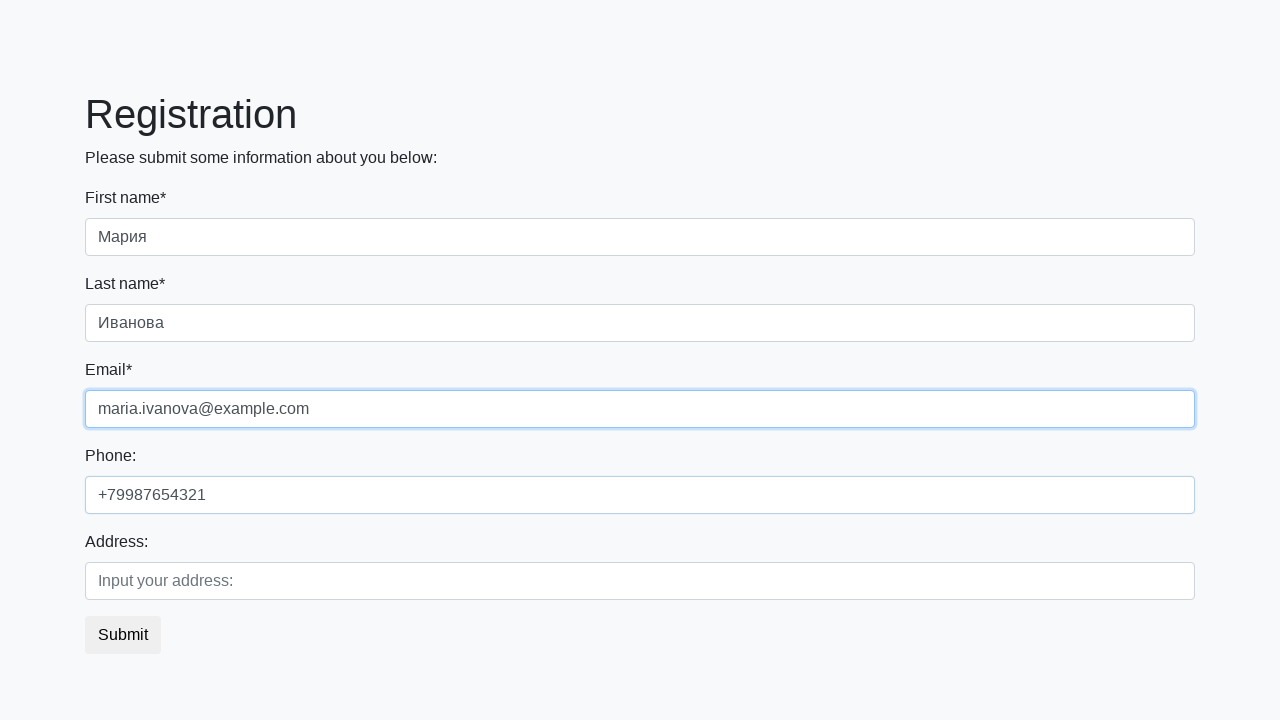

Filled address field with 'пр. Мира, д. 42' on xpath=//label[text()='Address:']/following-sibling::input
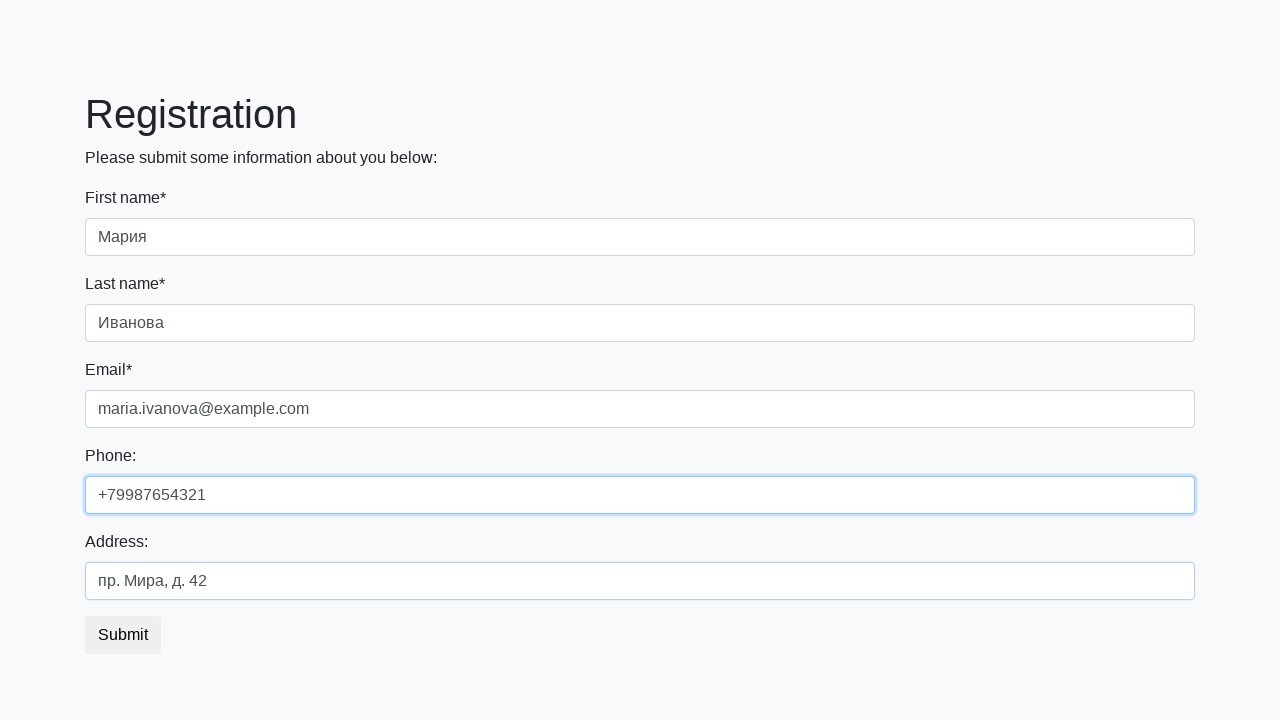

Clicked submit button to register at (123, 635) on button.btn
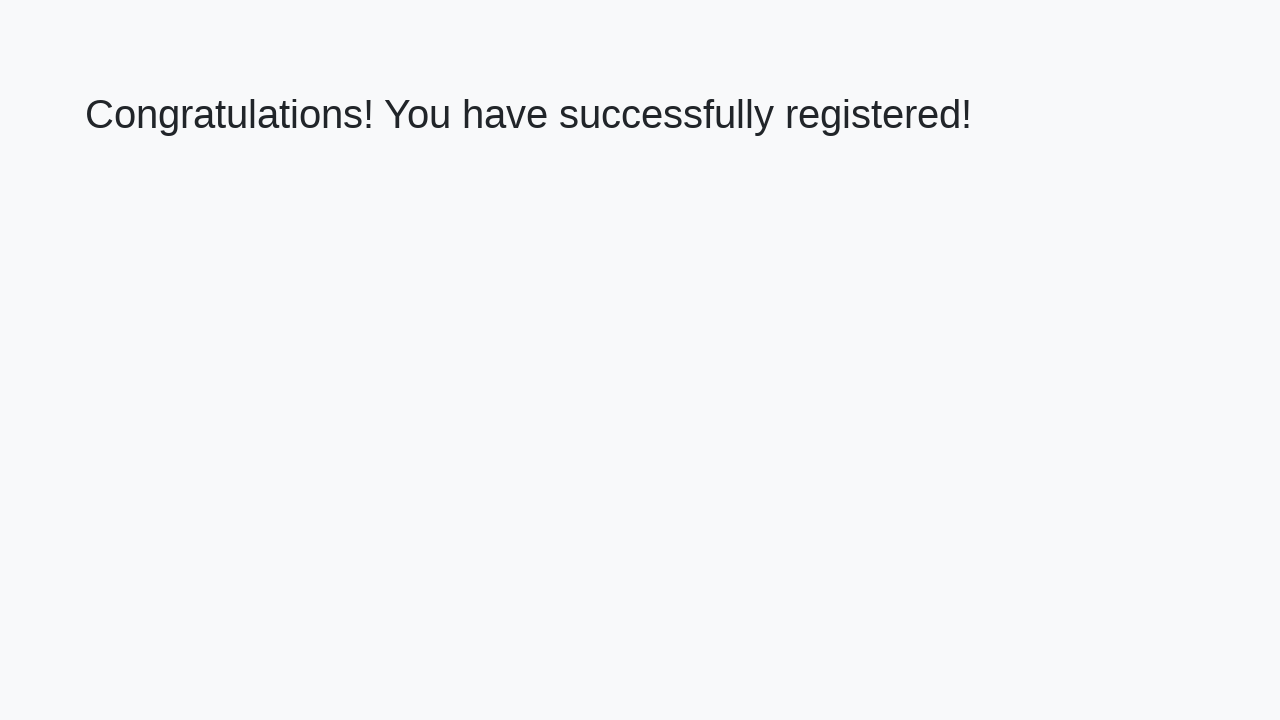

Success message header loaded
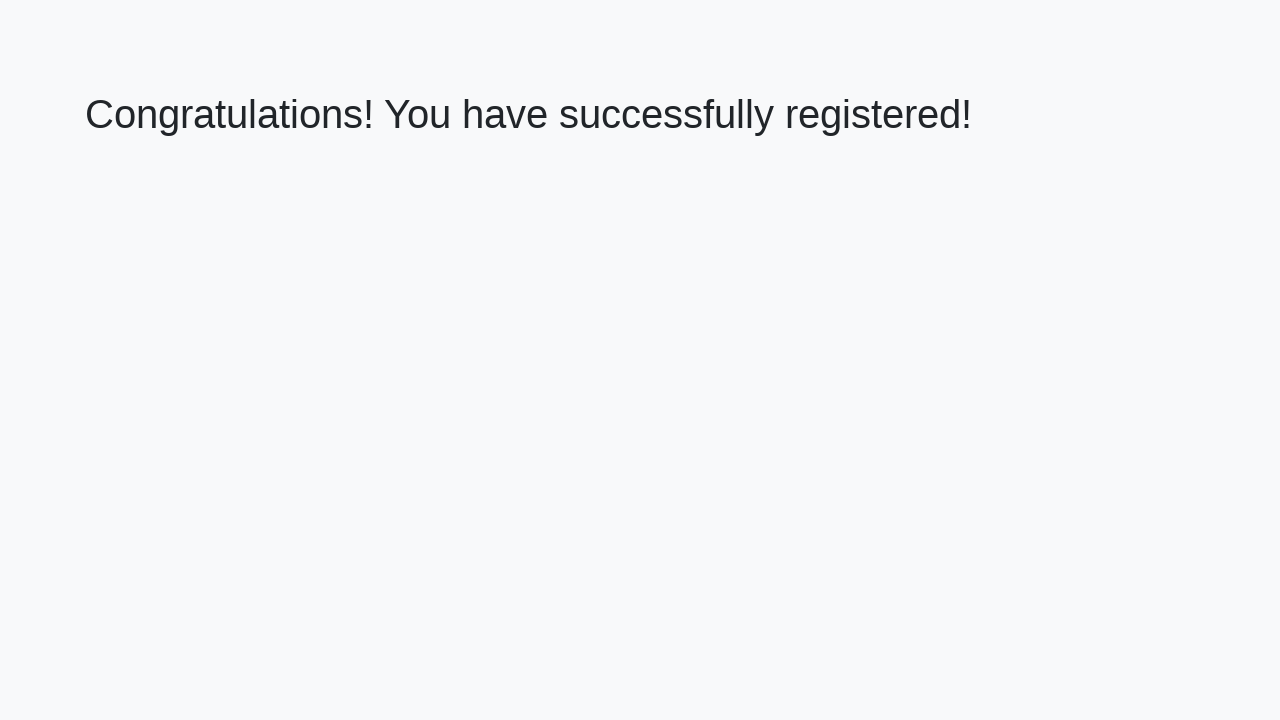

Retrieved success message text: 'Congratulations! You have successfully registered!'
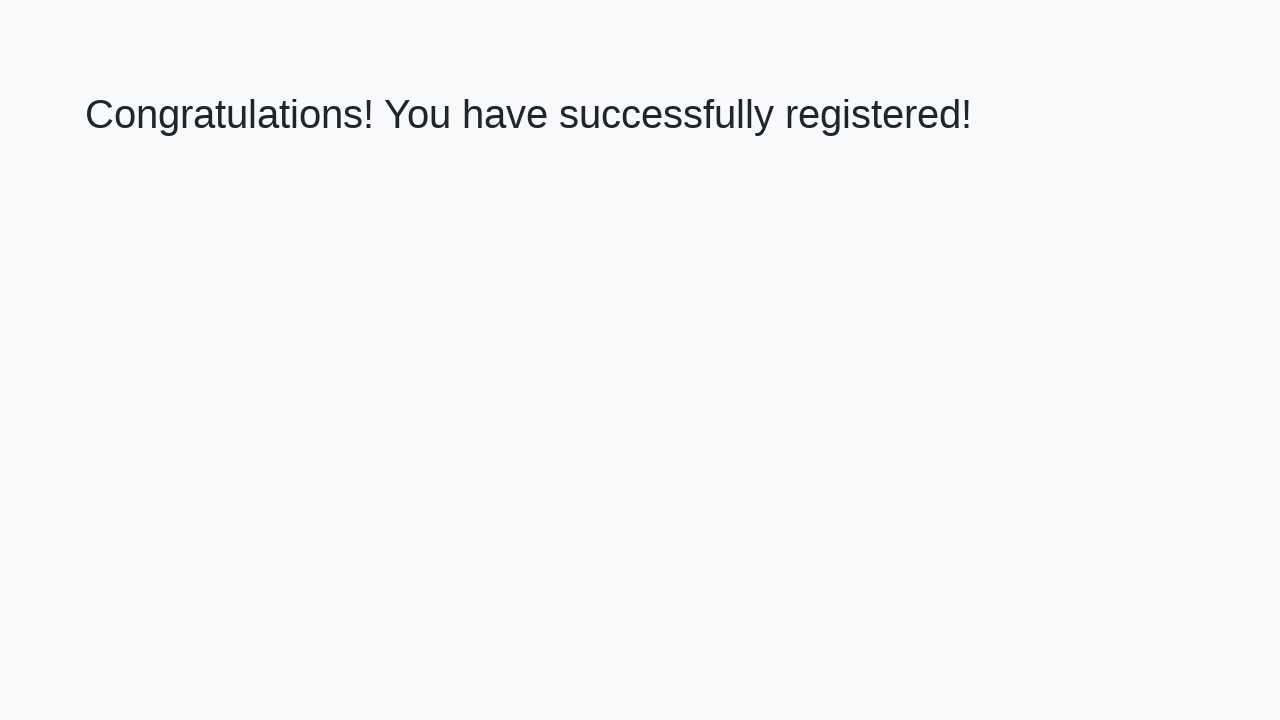

Verified success message matches expected text
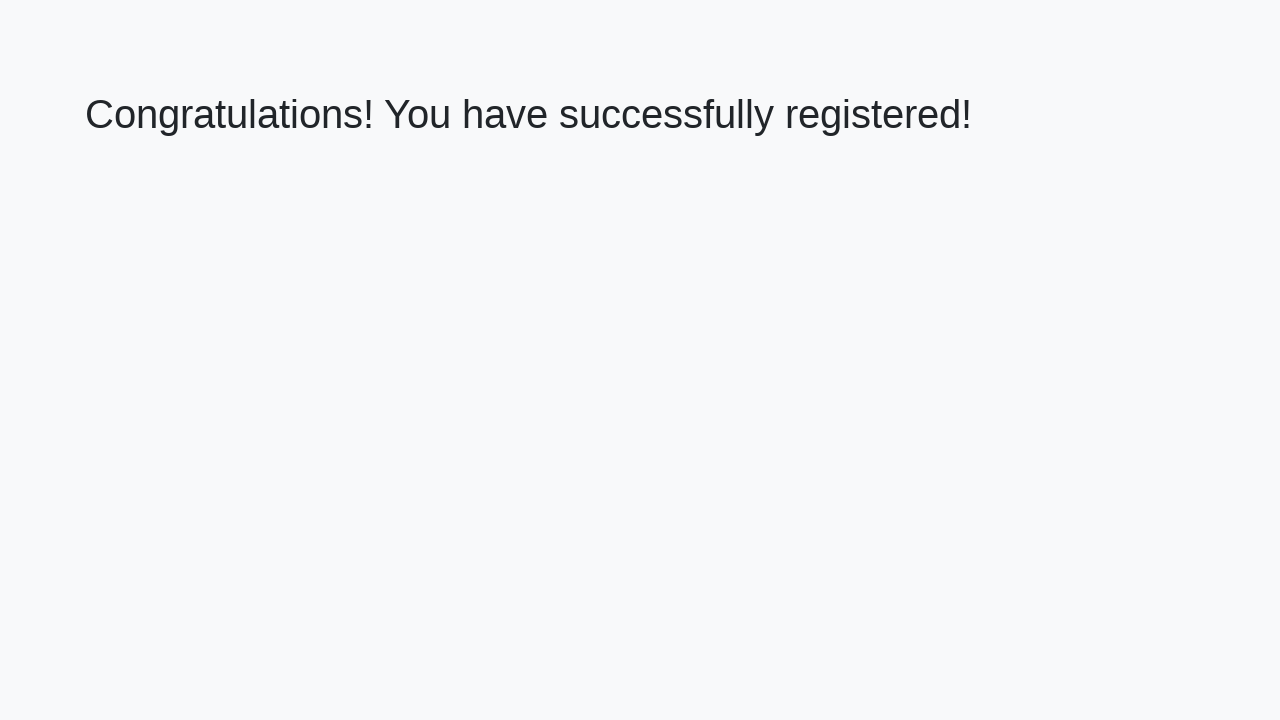

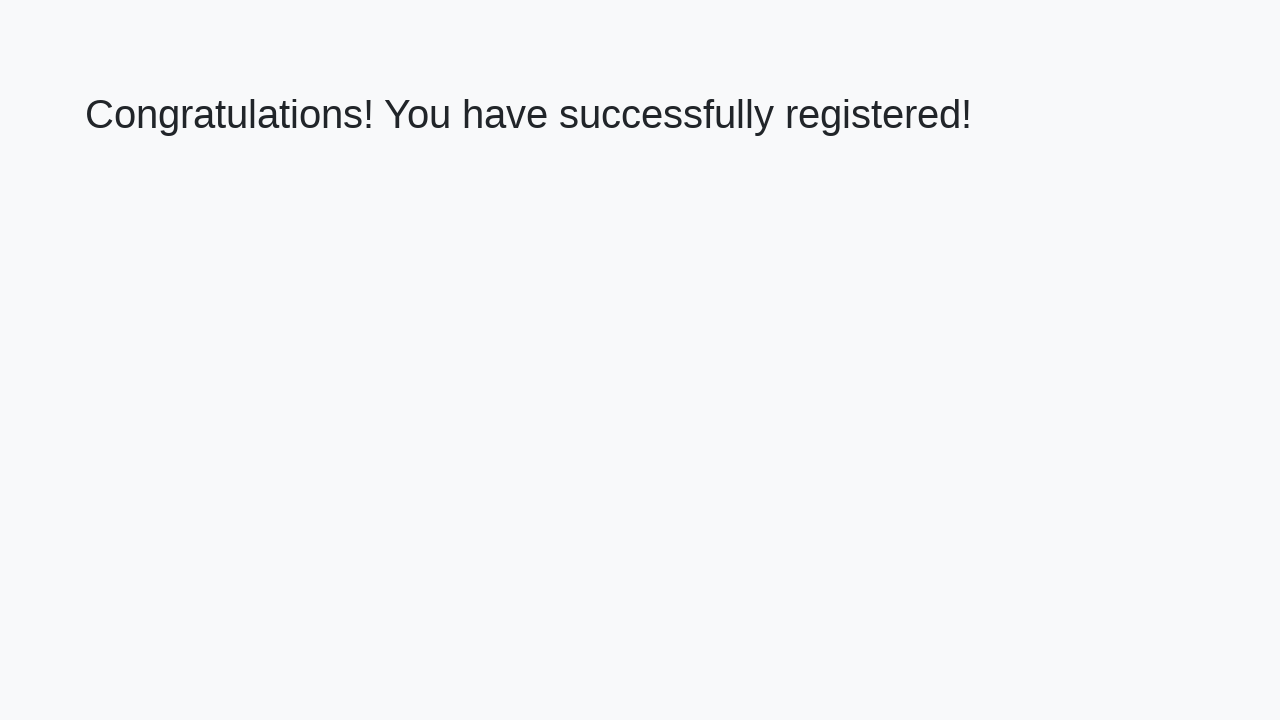